Tests opening a new tab by clicking the open tab button and switching between tabs

Starting URL: https://rahulshettyacademy.com/AutomationPractice/

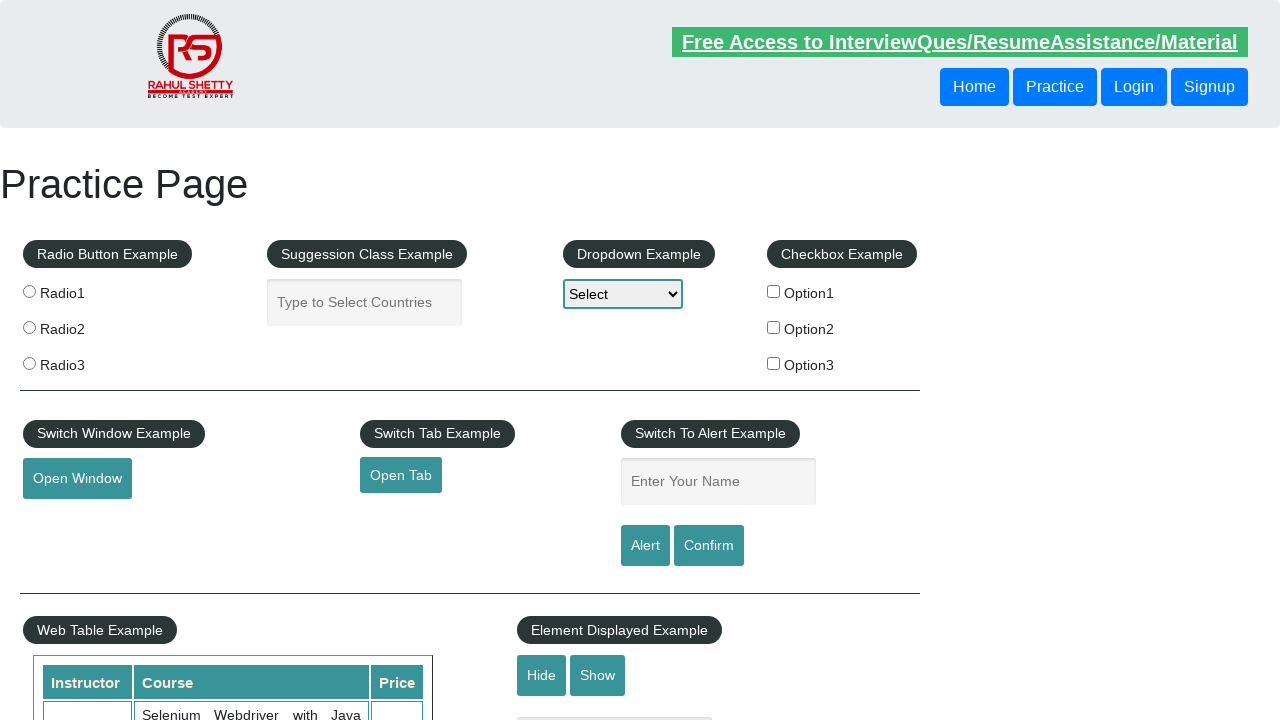

Clicked open tab button to open new tab at (401, 475) on #opentab
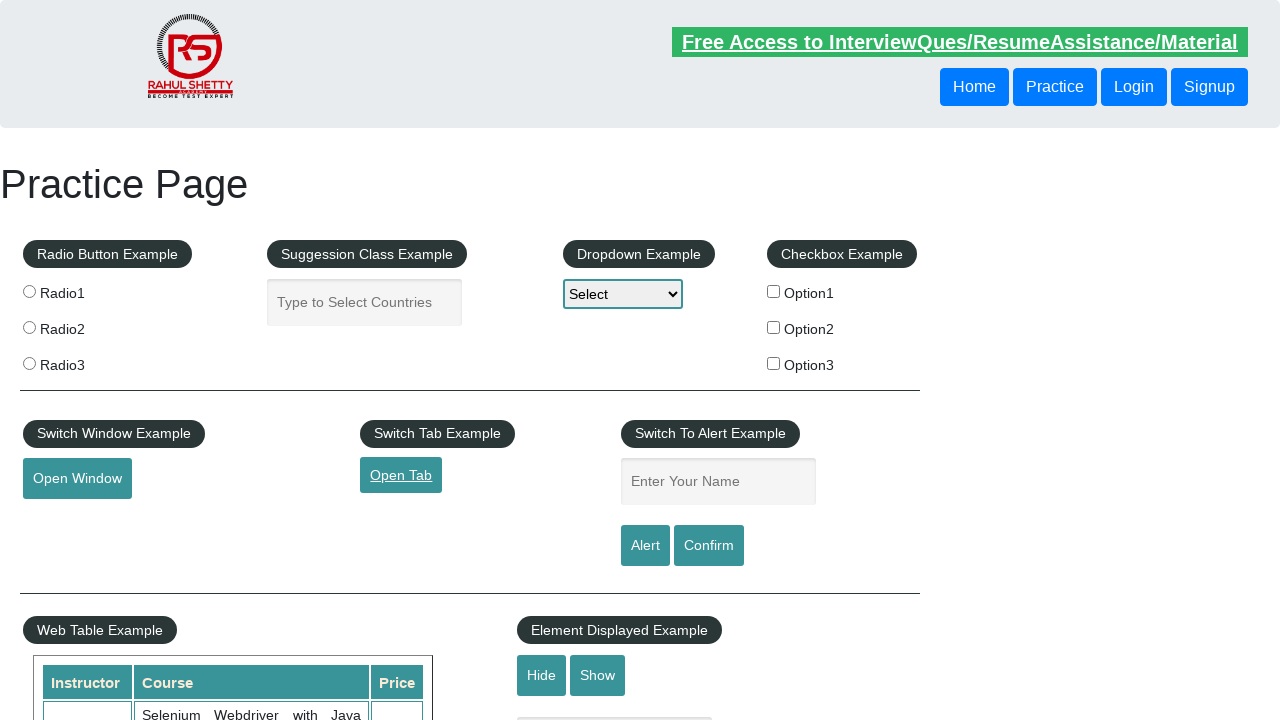

New tab opened and popup object retrieved
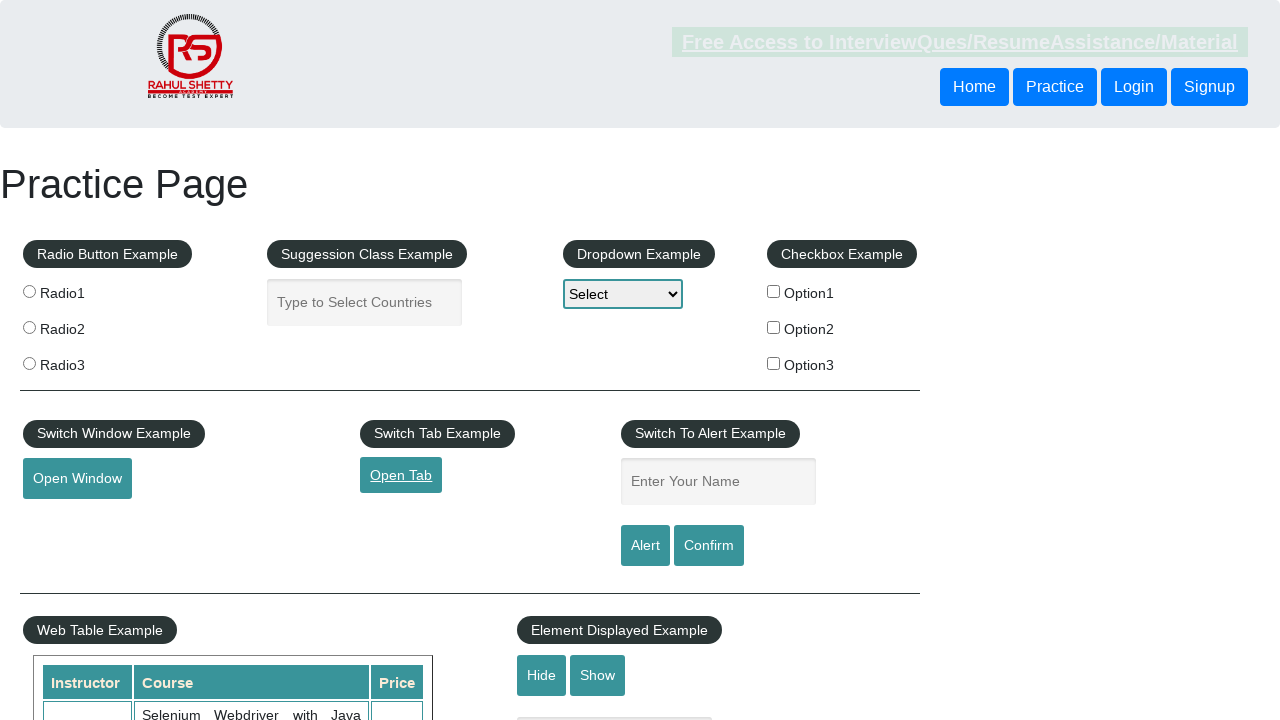

Closed the new tab
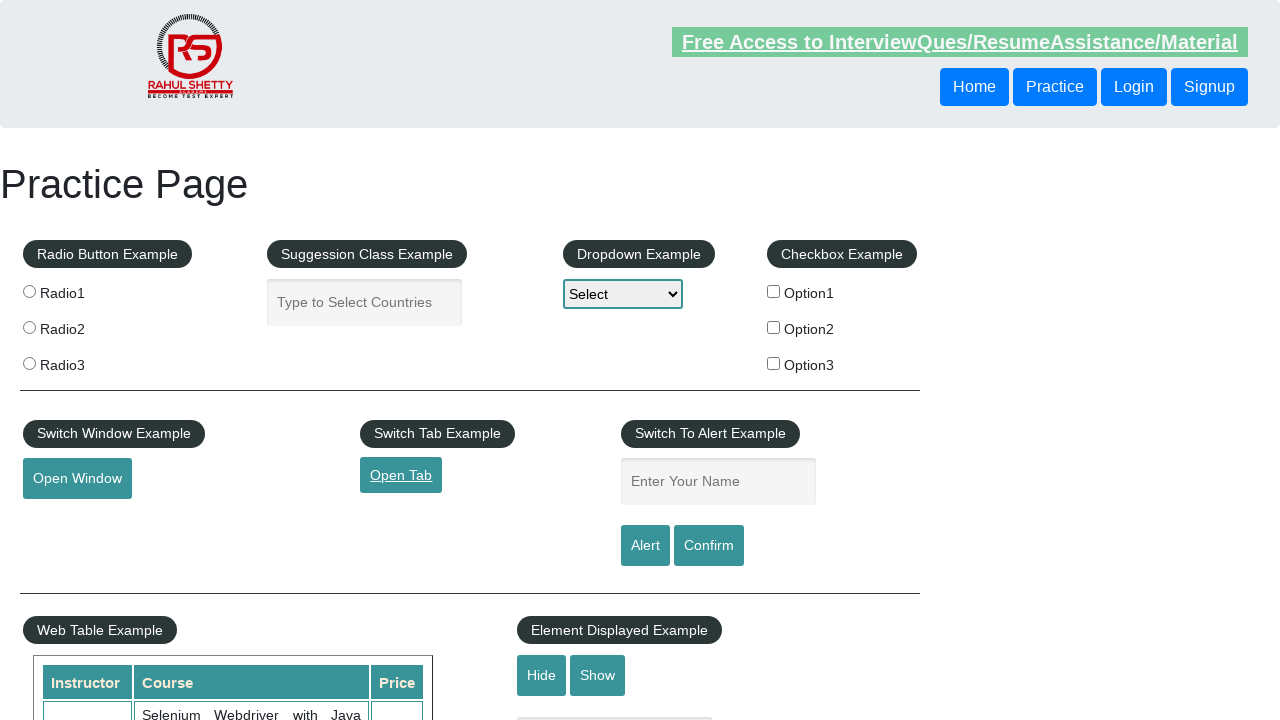

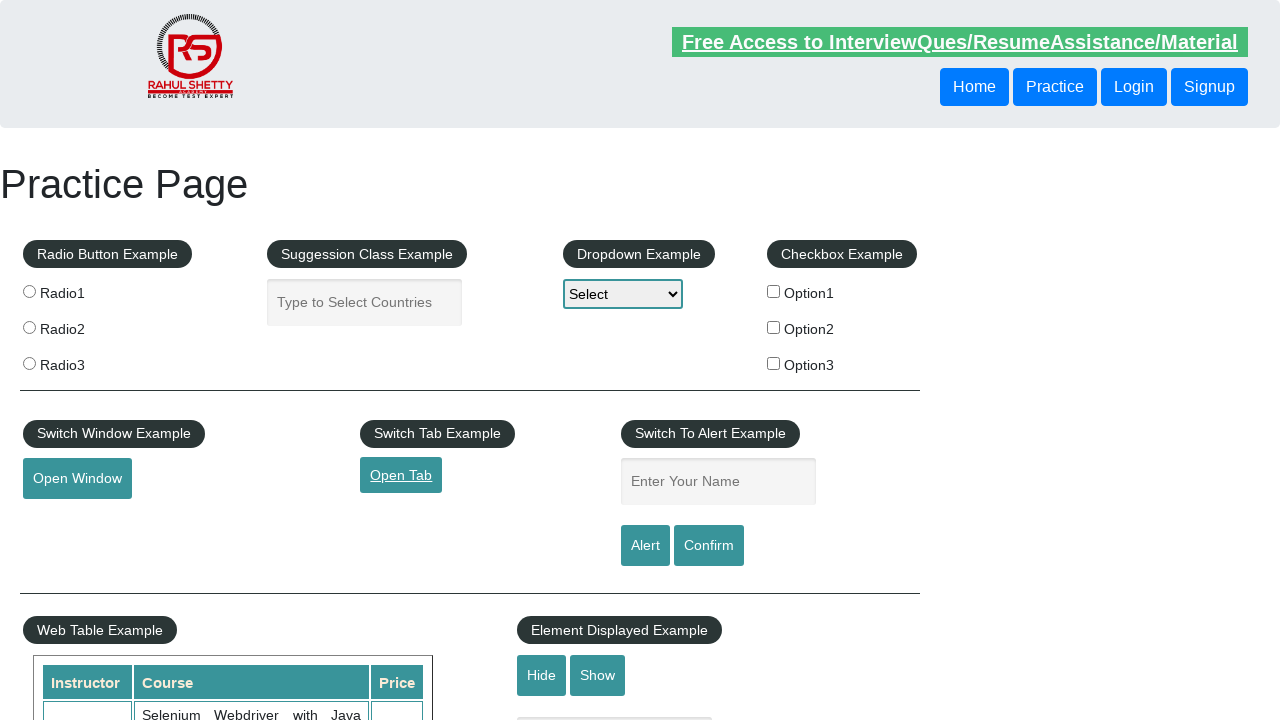